Tests checkbox handling functionality by selecting the first two checkboxes and verifying their selection status

Starting URL: https://testautomationpractice.blogspot.com/

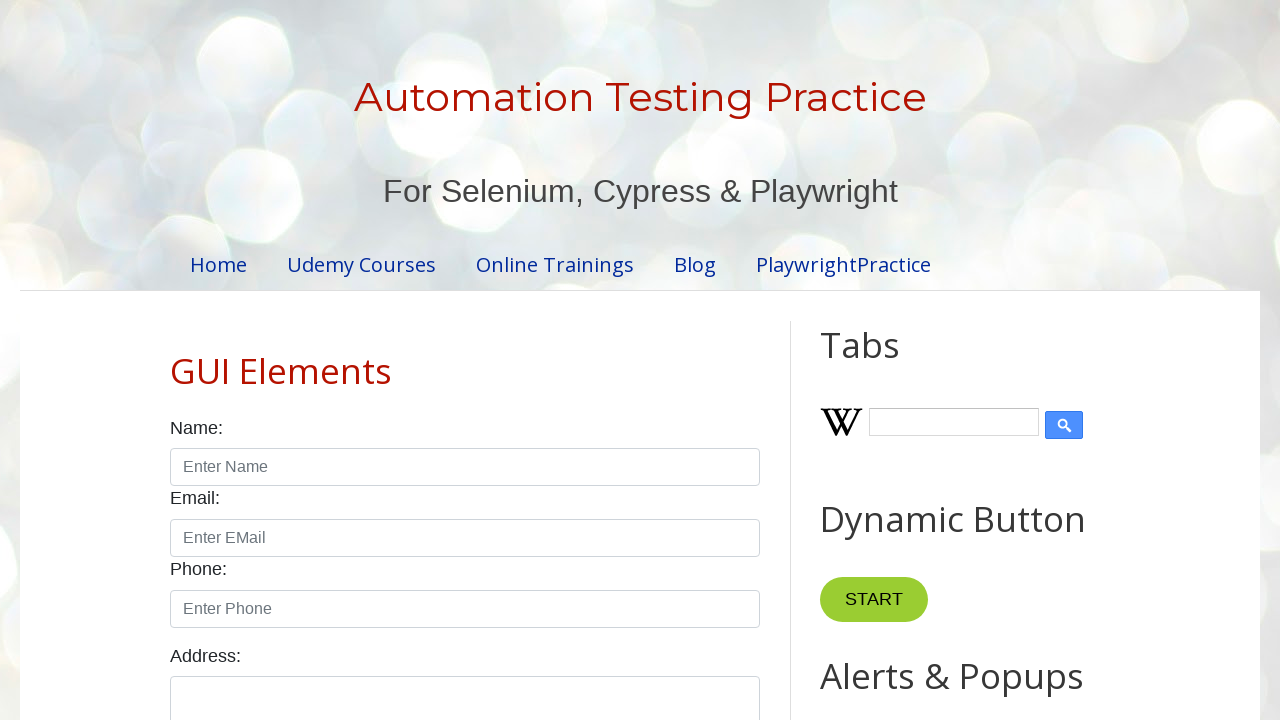

Retrieved all checkboxes from the page
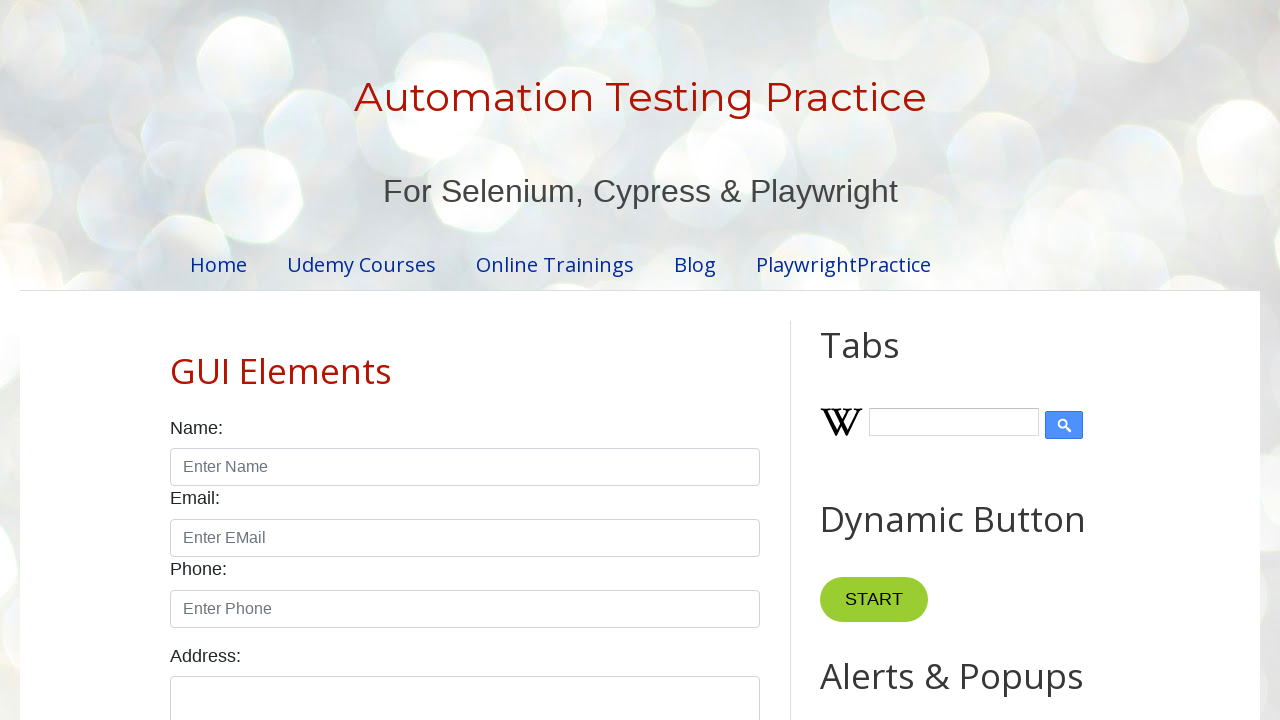

Clicked checkbox 1 of 2
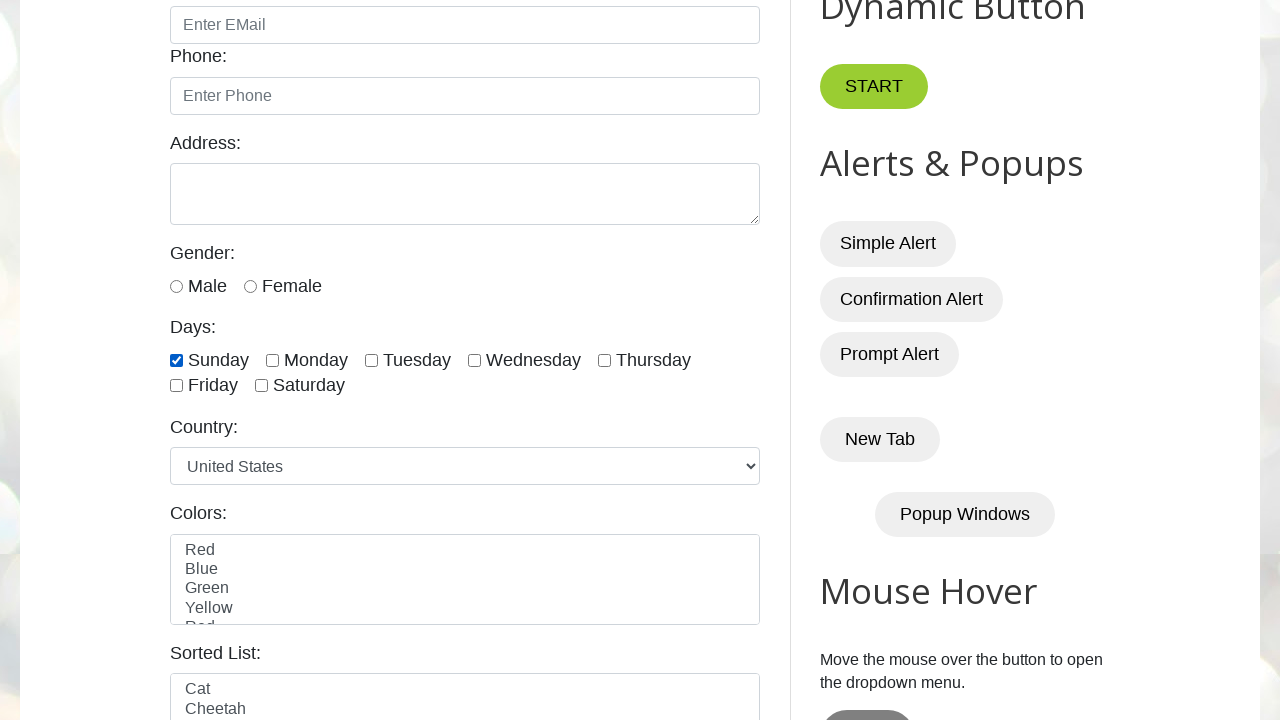

Clicked checkbox 2 of 2
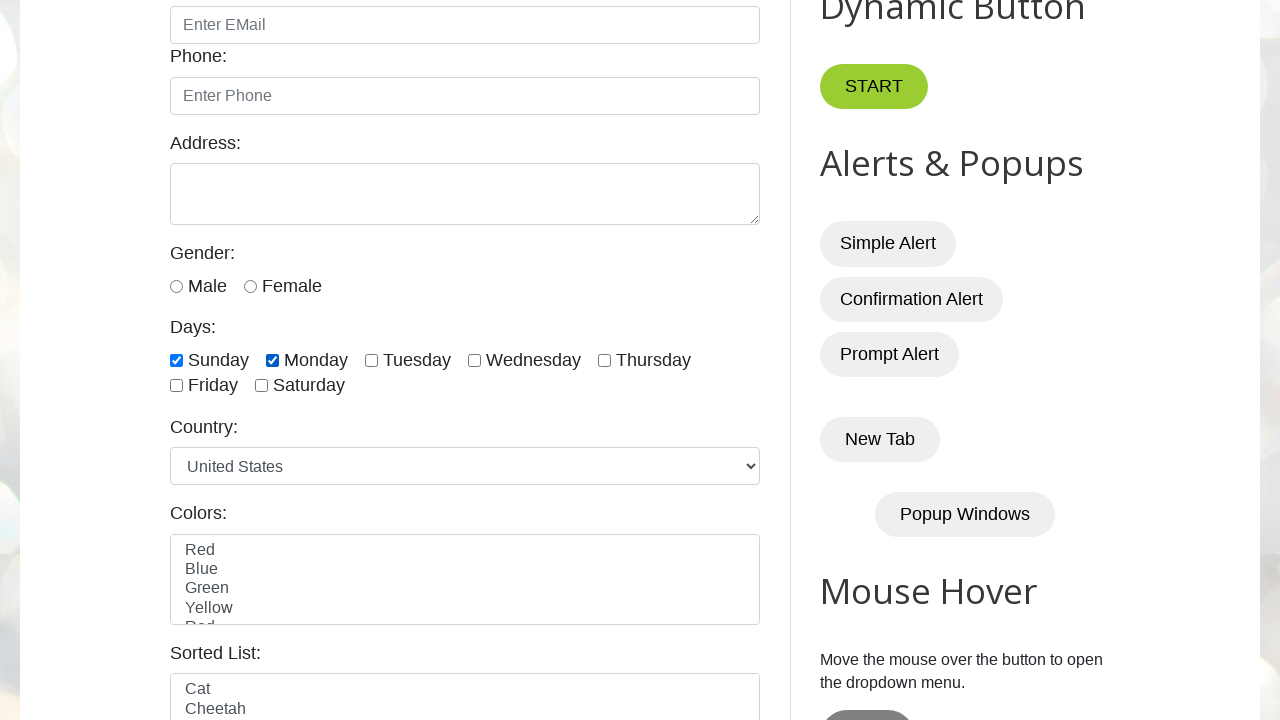

Verified checkbox with value 'sunday' is selected
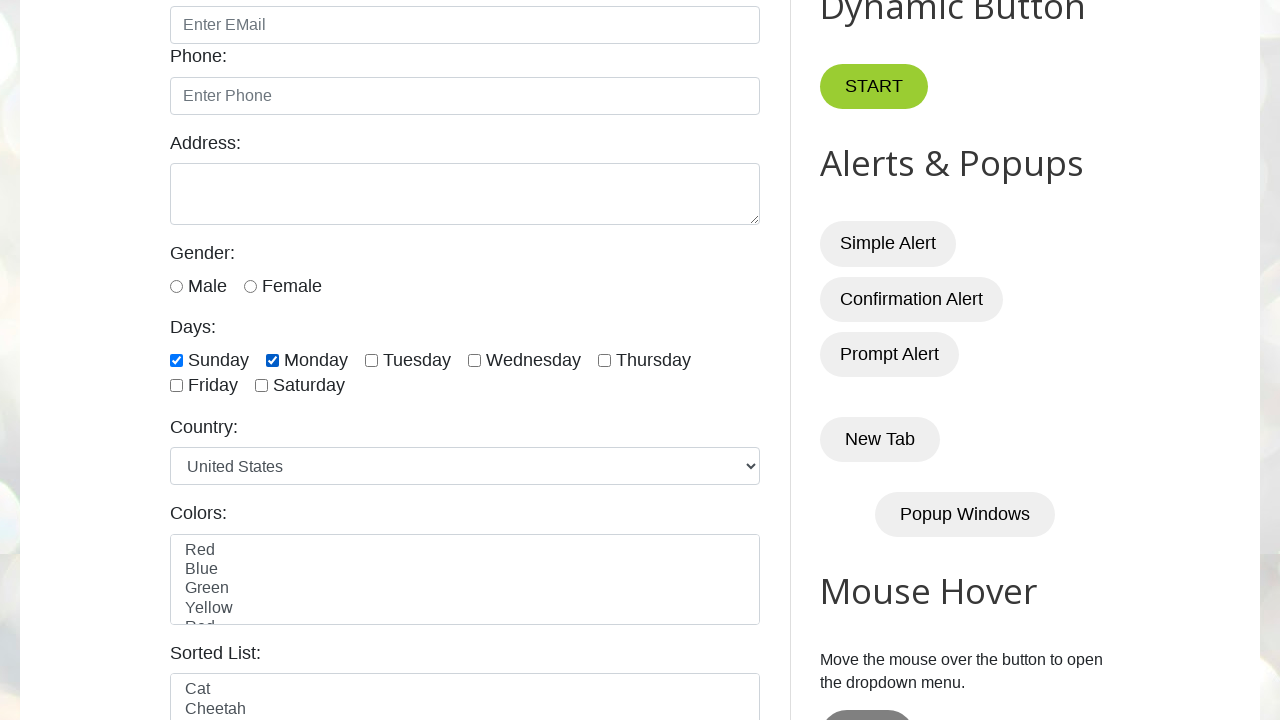

Verified checkbox with value 'monday' is selected
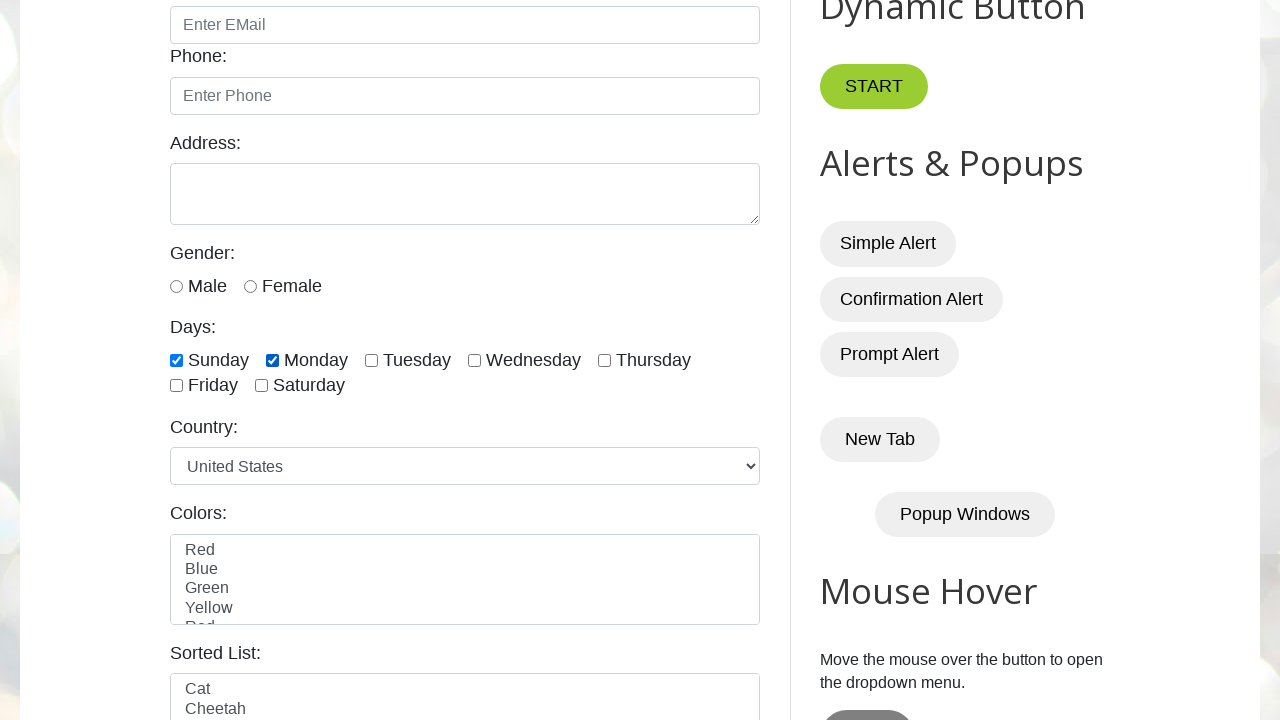

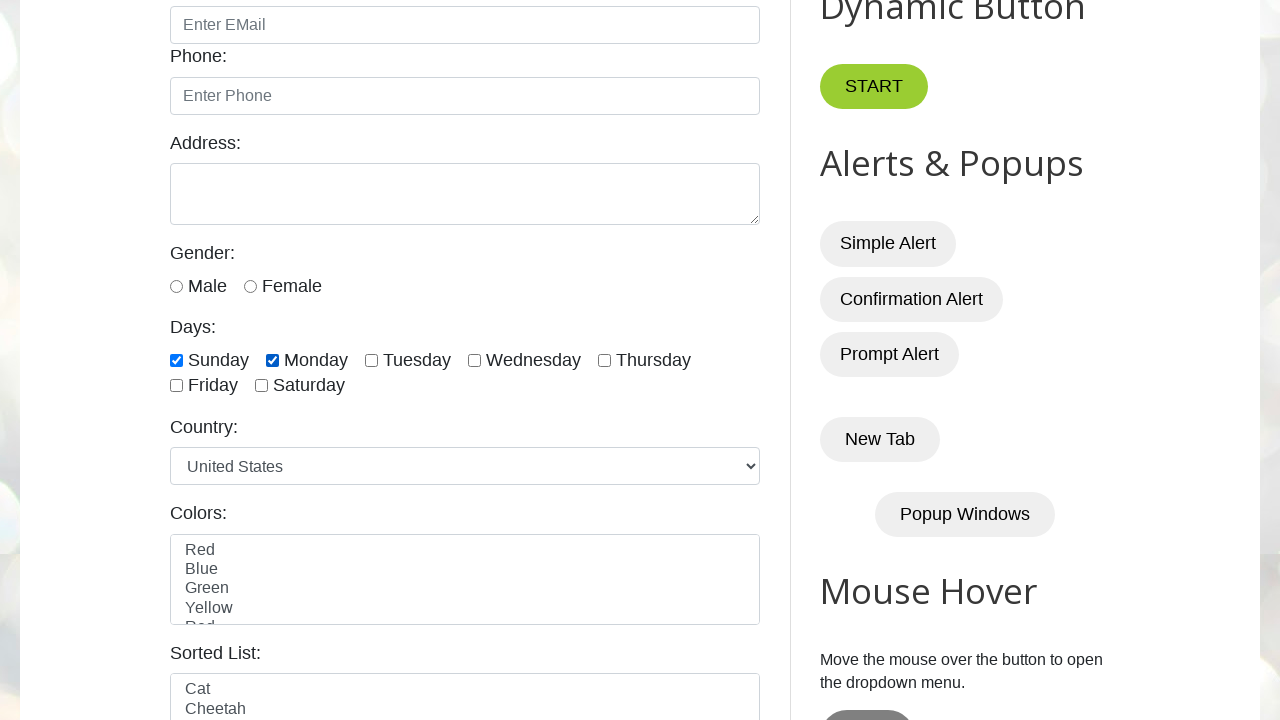